Tests multi-tab browser functionality by opening Selenium and Playwright websites in separate tabs, clicking on the Get Started button on Playwright, then switching back to the Selenium tab and clicking the Downloads link.

Starting URL: https://www.selenium.dev/

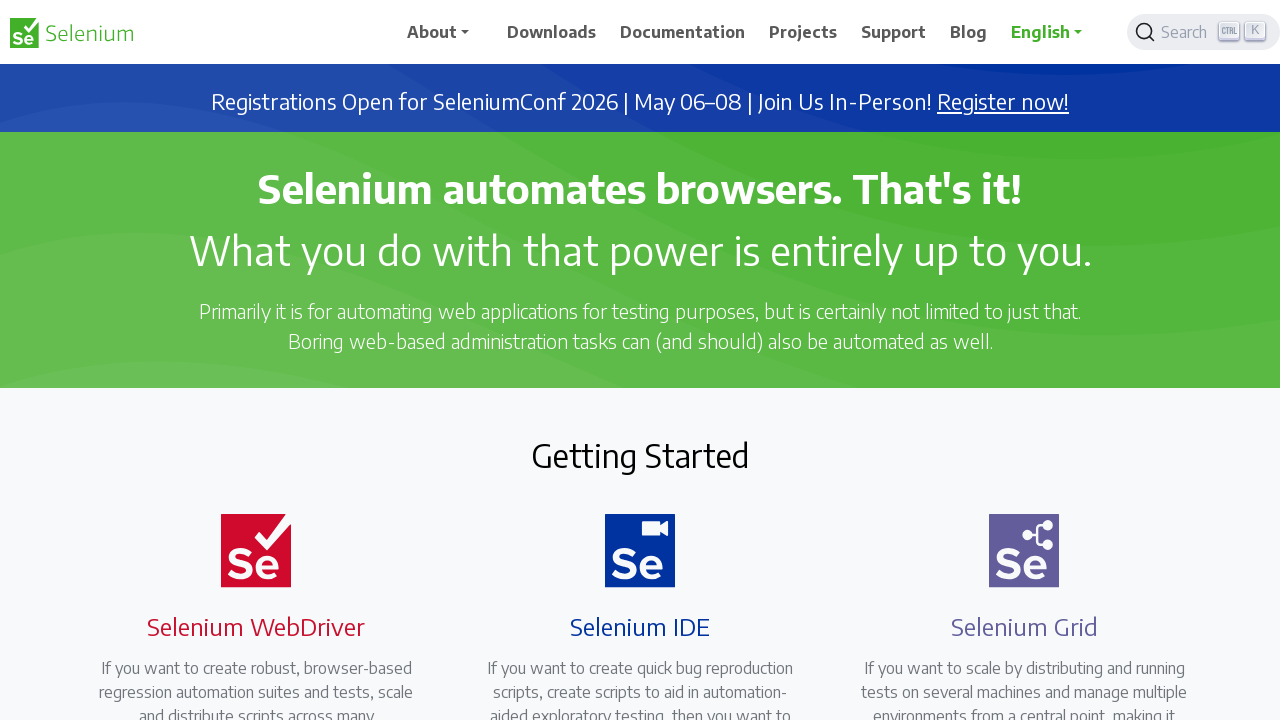

Opened new tab for Playwright website
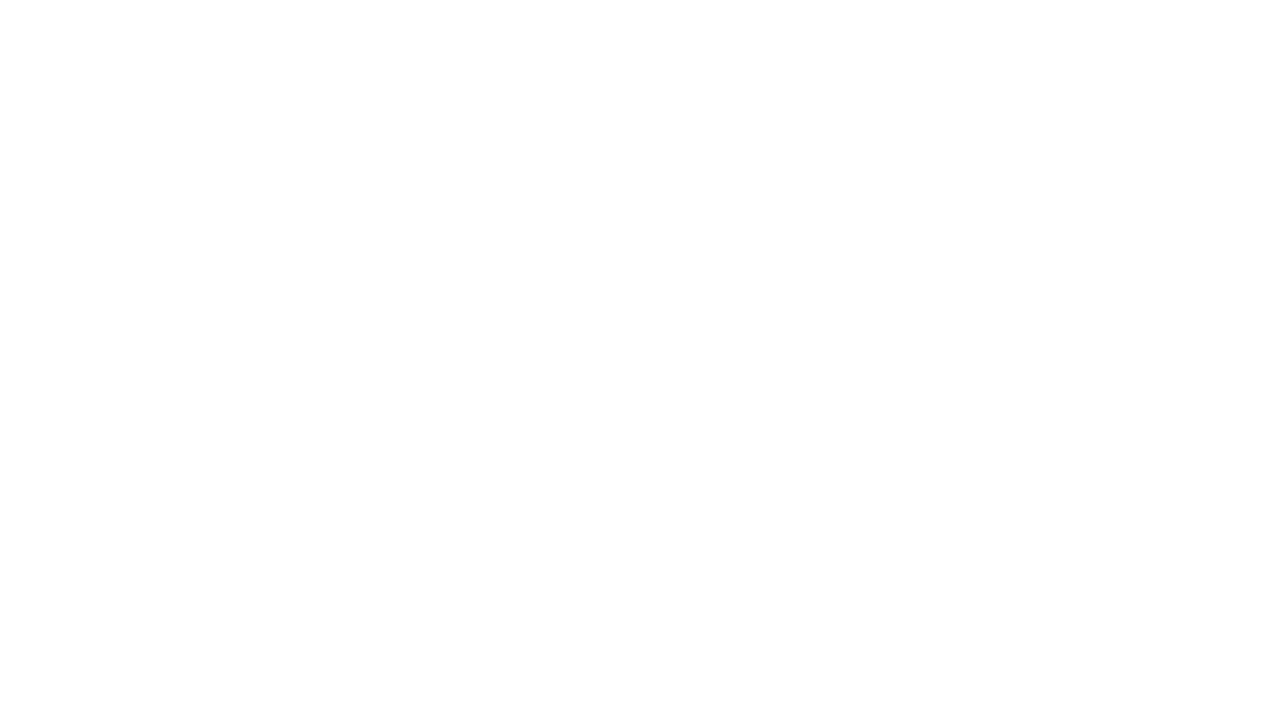

Navigated to Playwright website
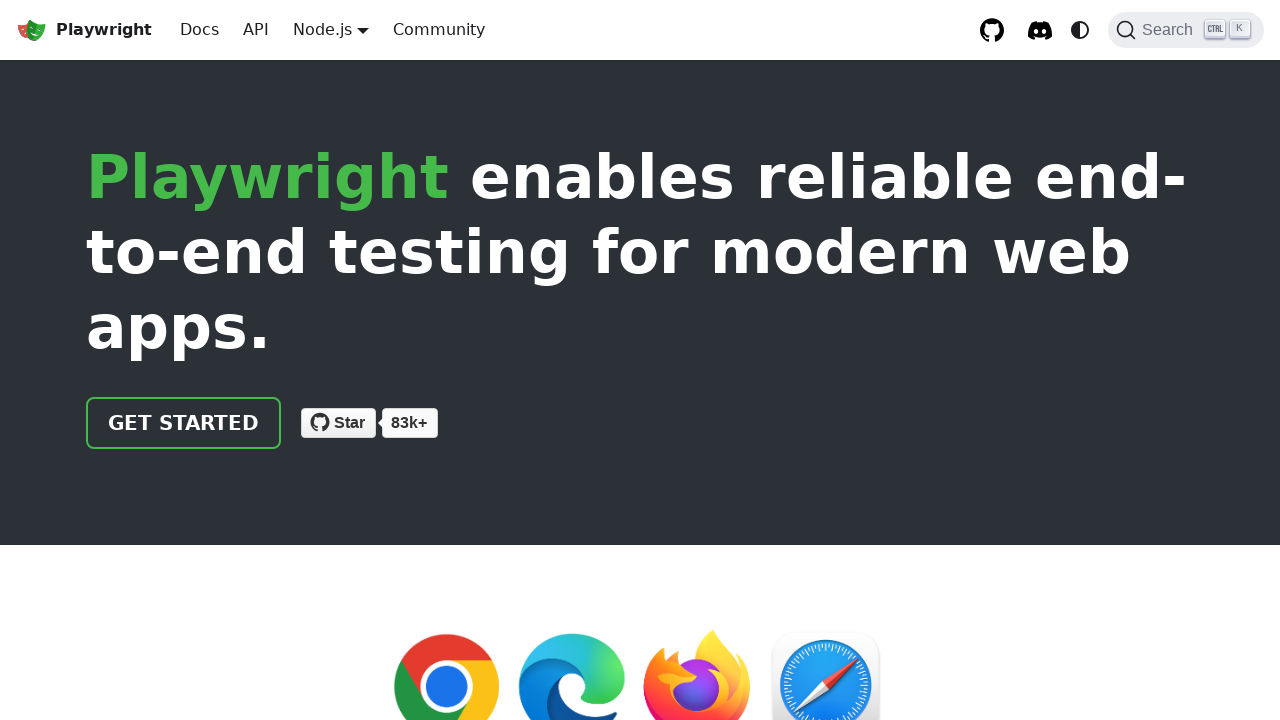

Retrieved number of open tabs: 2
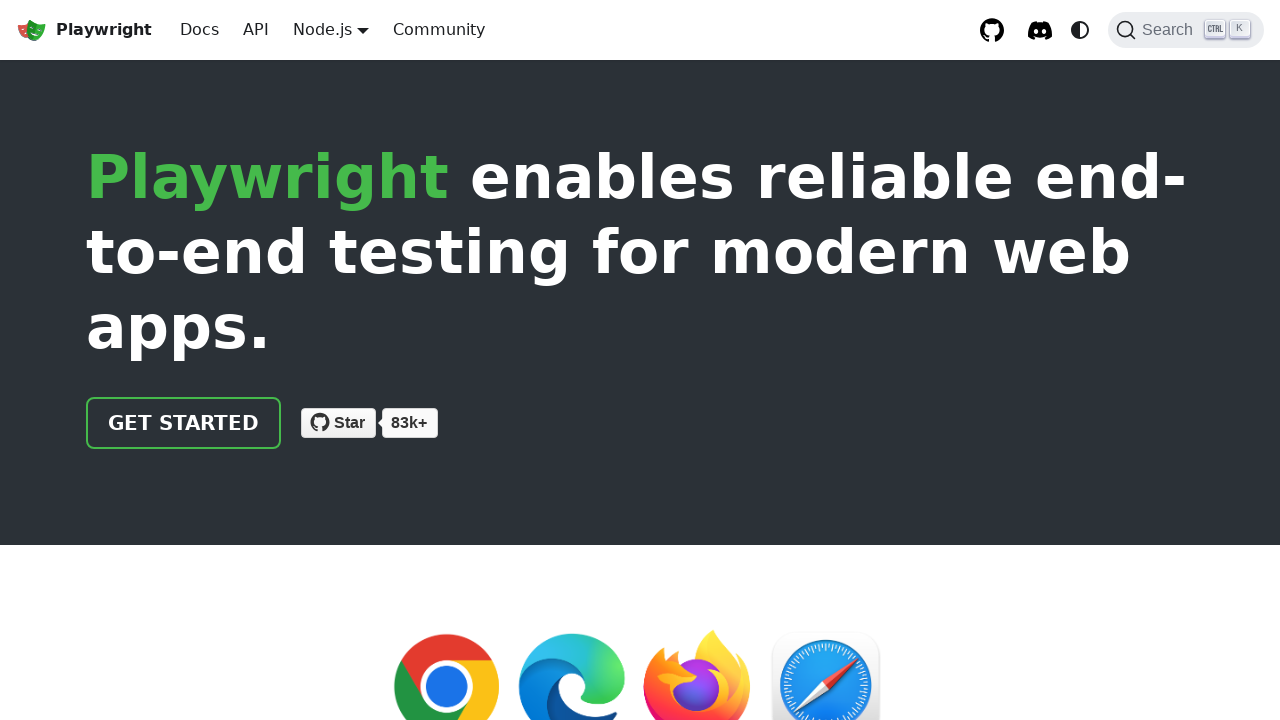

Clicked Get Started button on Playwright page at (184, 423) on .getStarted_Sjon
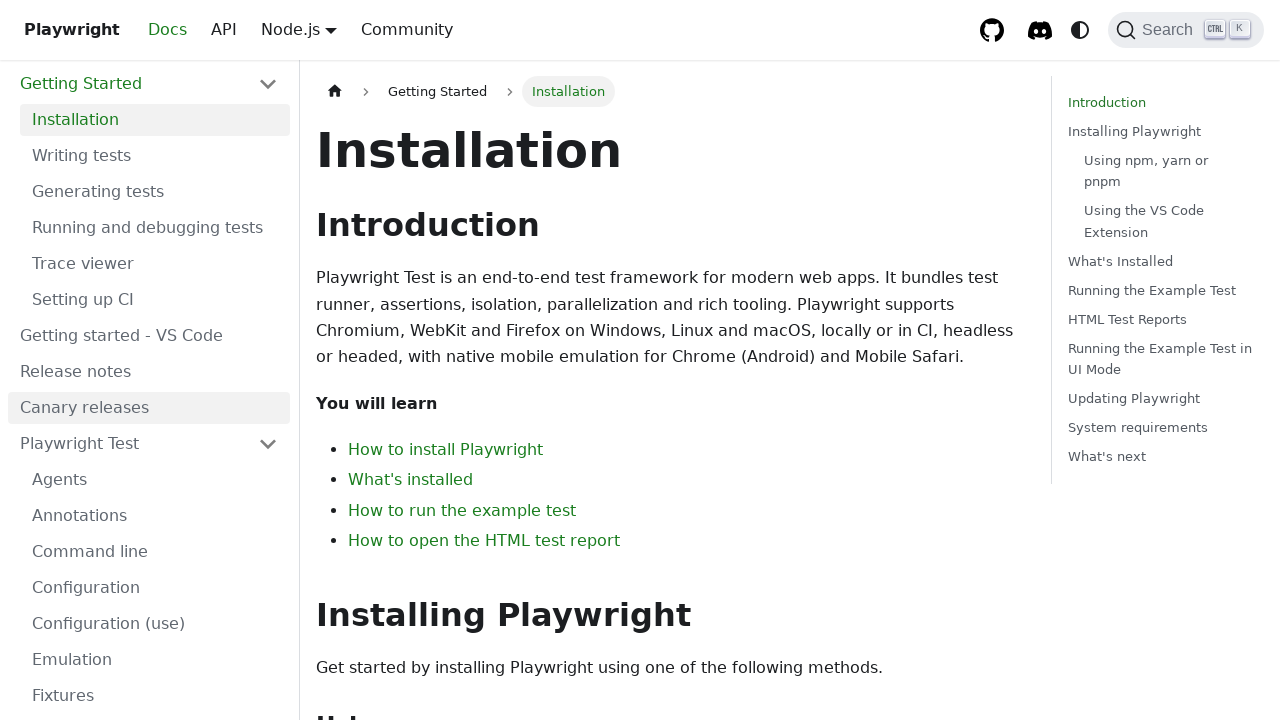

Switched back to Selenium tab
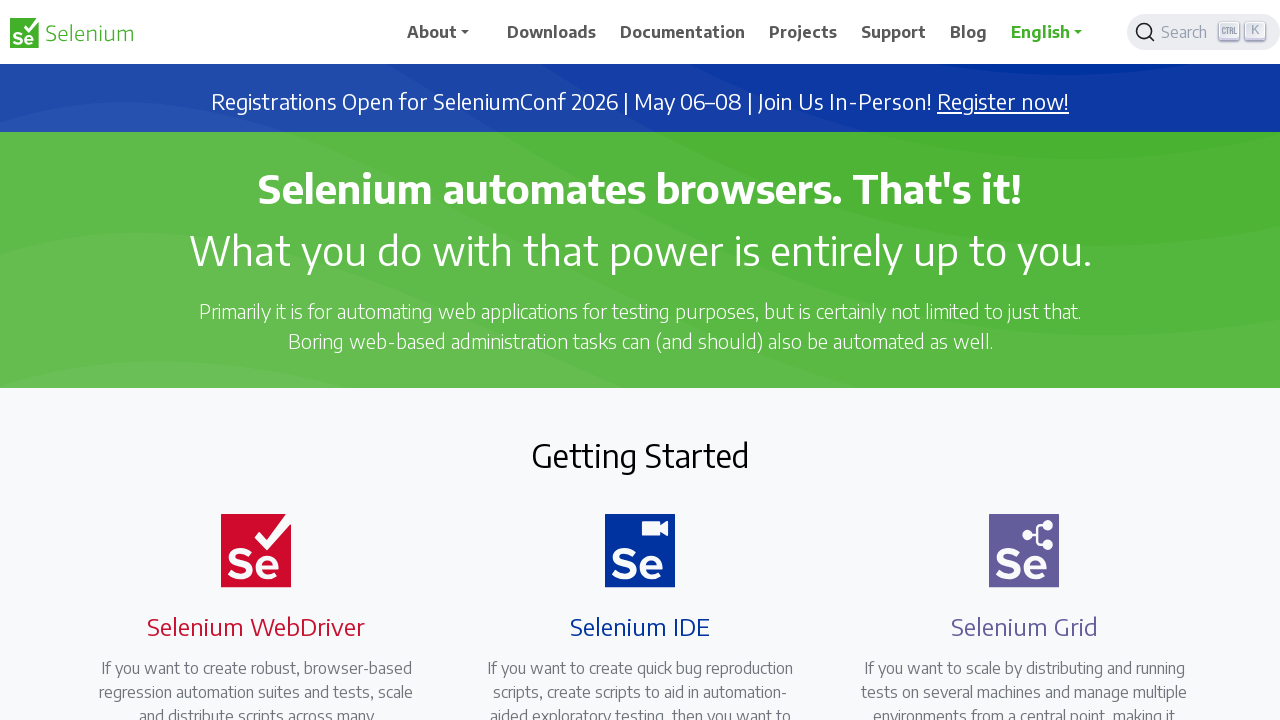

Clicked Downloads link on Selenium page at (552, 32) on xpath=//span[normalize-space()='Downloads']
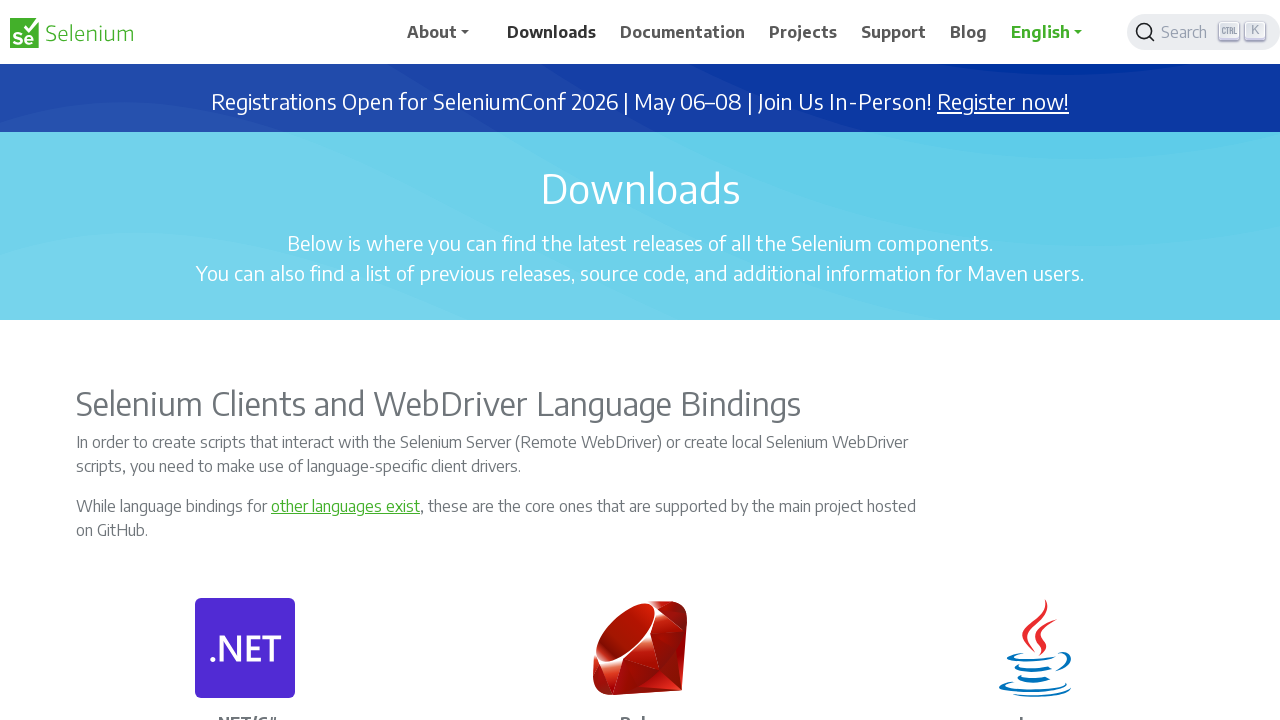

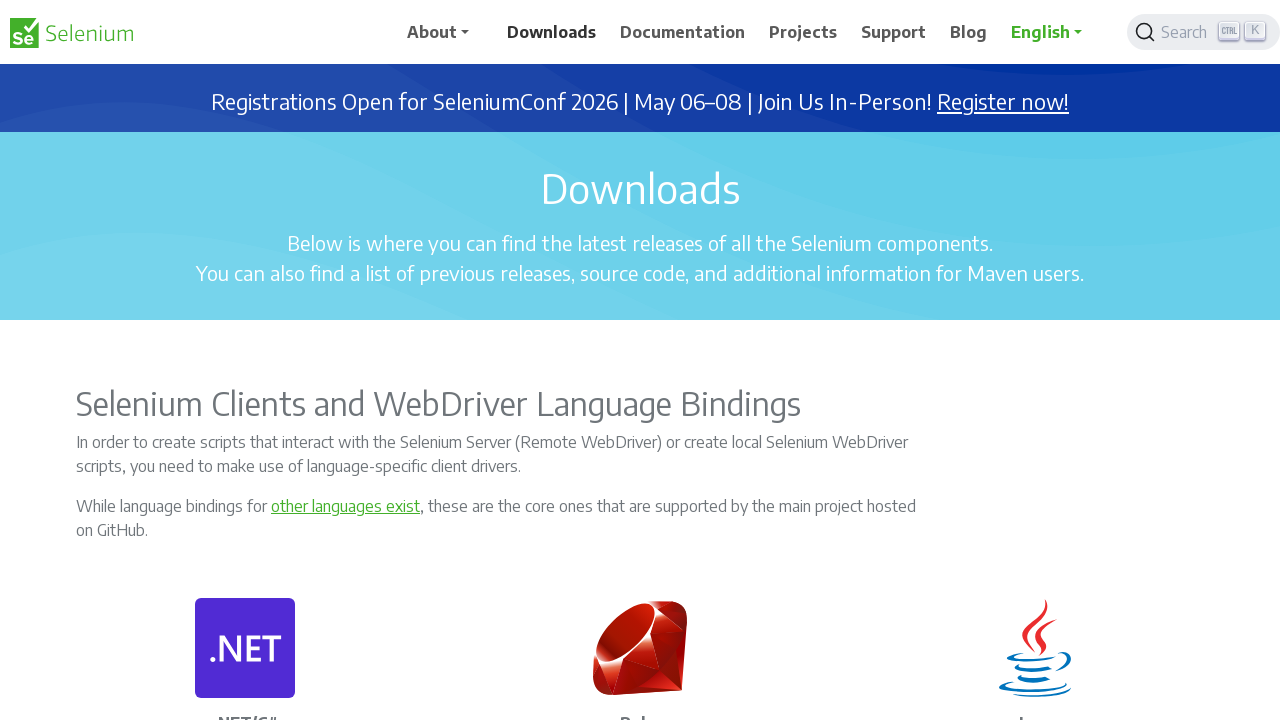